Tests JavaScript confirmation alert handling by clicking a button to trigger the alert, accepting it, and verifying the result message is displayed correctly on the page.

Starting URL: http://the-internet.herokuapp.com/javascript_alerts

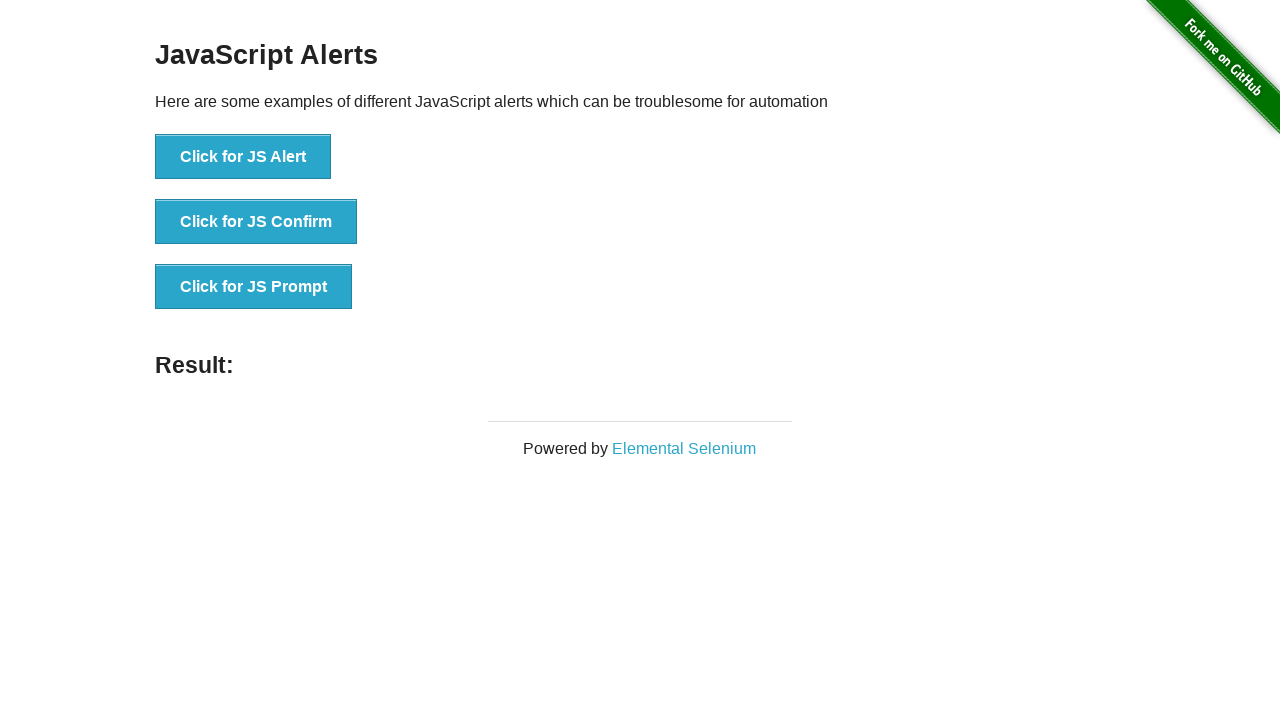

Set up dialog handler to accept confirmation alerts
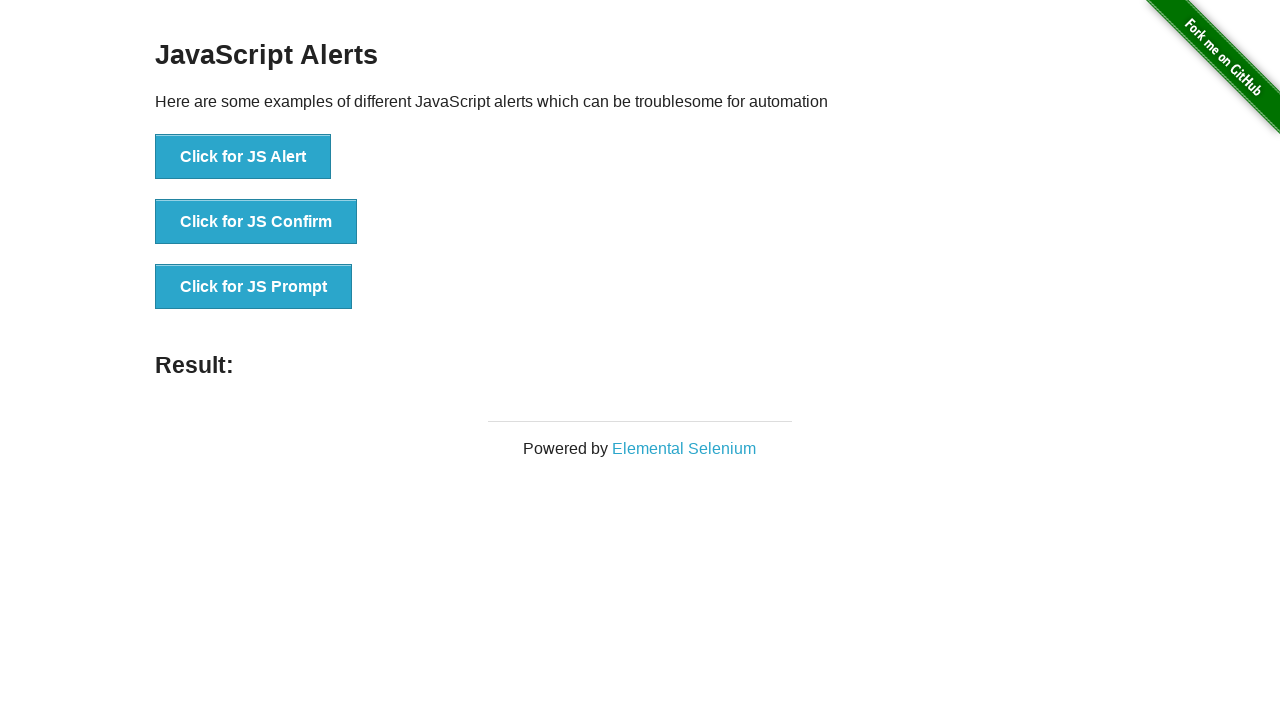

Clicked the second button to trigger JavaScript confirmation alert at (256, 222) on button >> nth=1
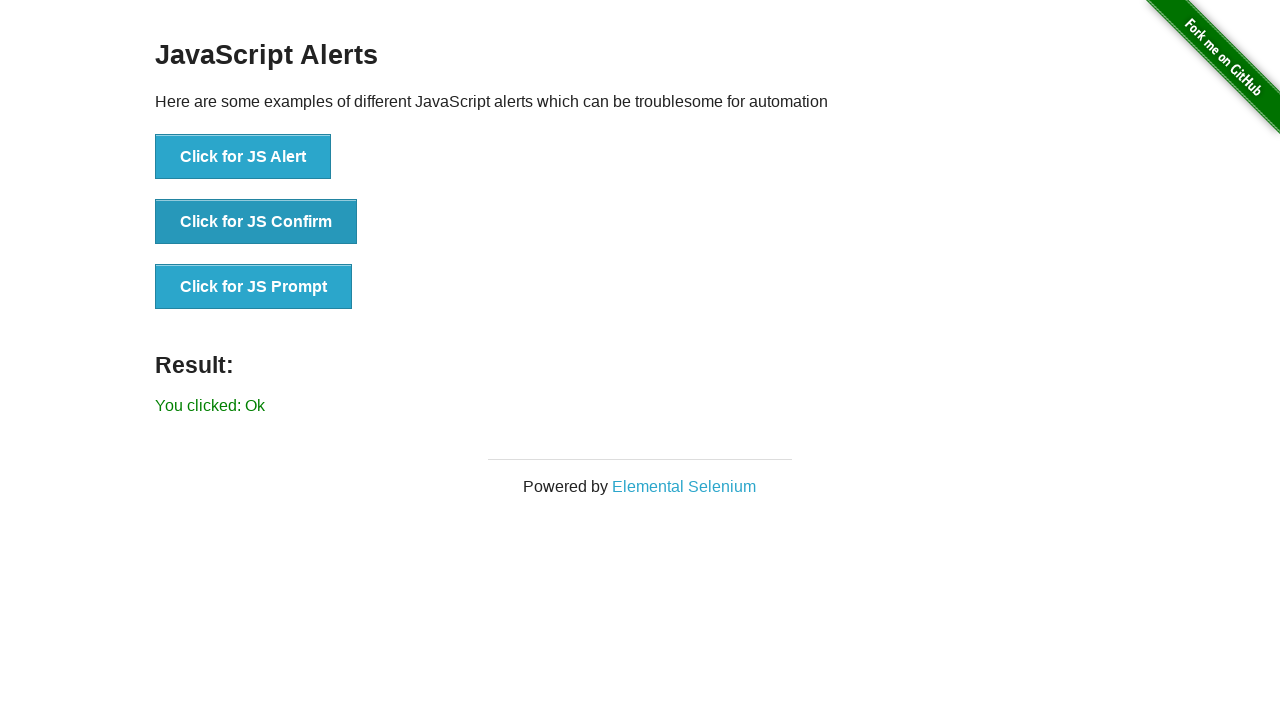

Result message element loaded on page
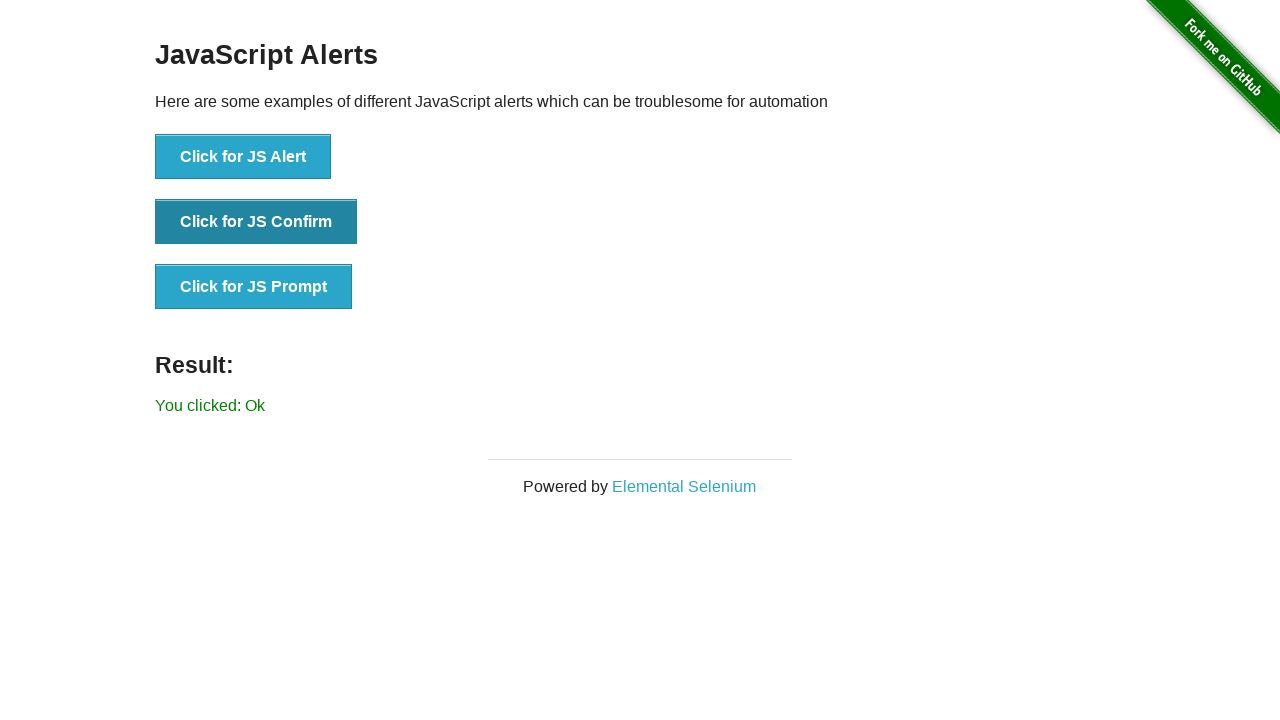

Retrieved result message text from page
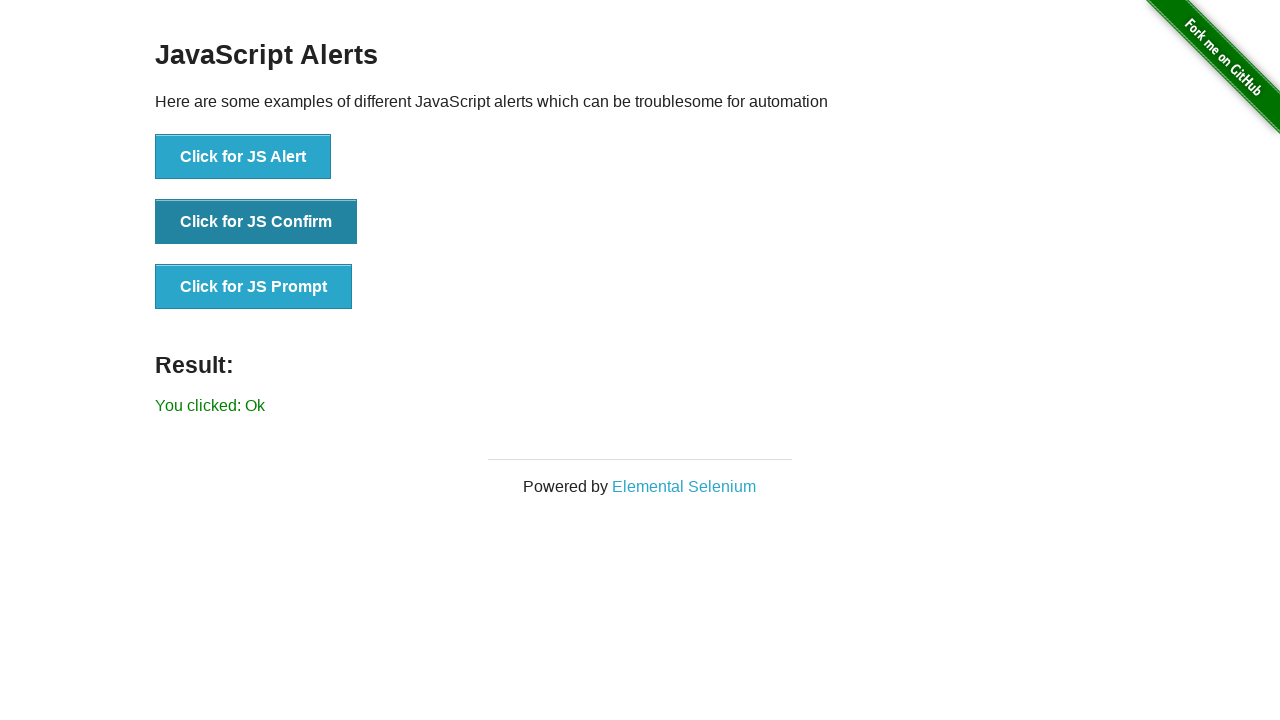

Verified result text matches 'You clicked: Ok'
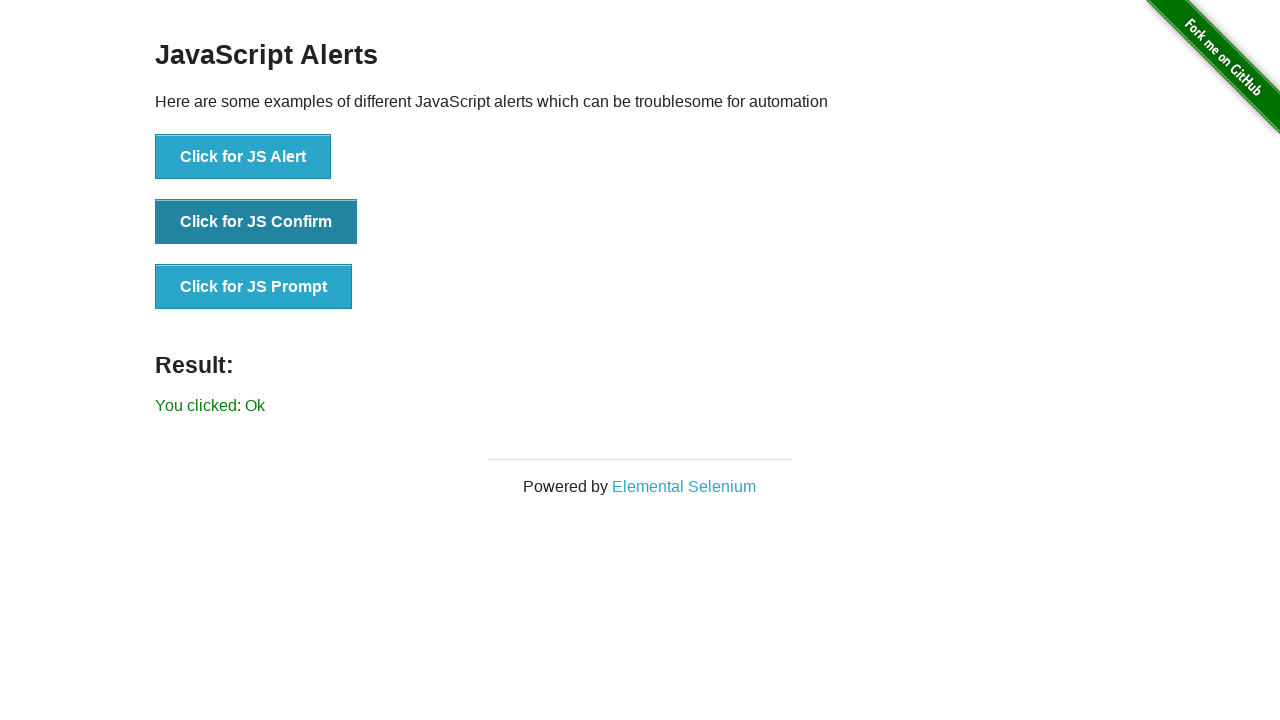

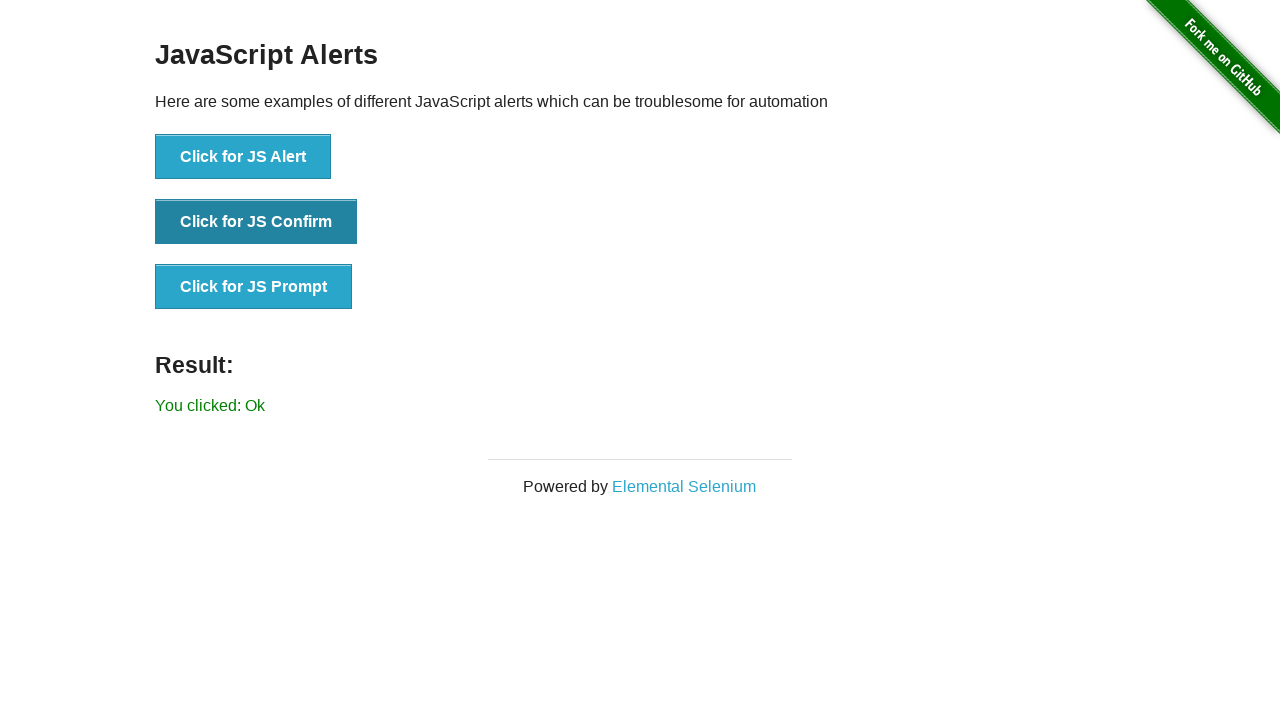